Tests category filter functionality by clicking on Phones, Laptops, and Monitors categories to filter displayed products

Starting URL: https://www.demoblaze.com

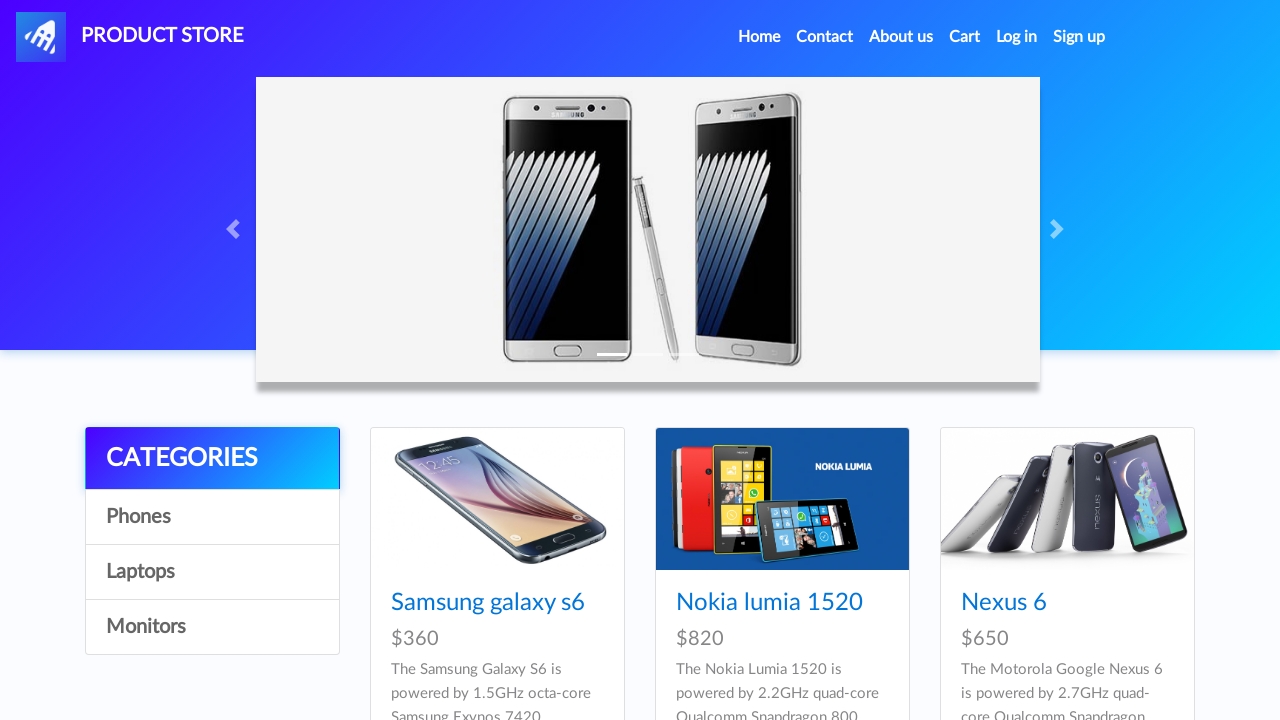

Waited for products to load on demoblaze.com
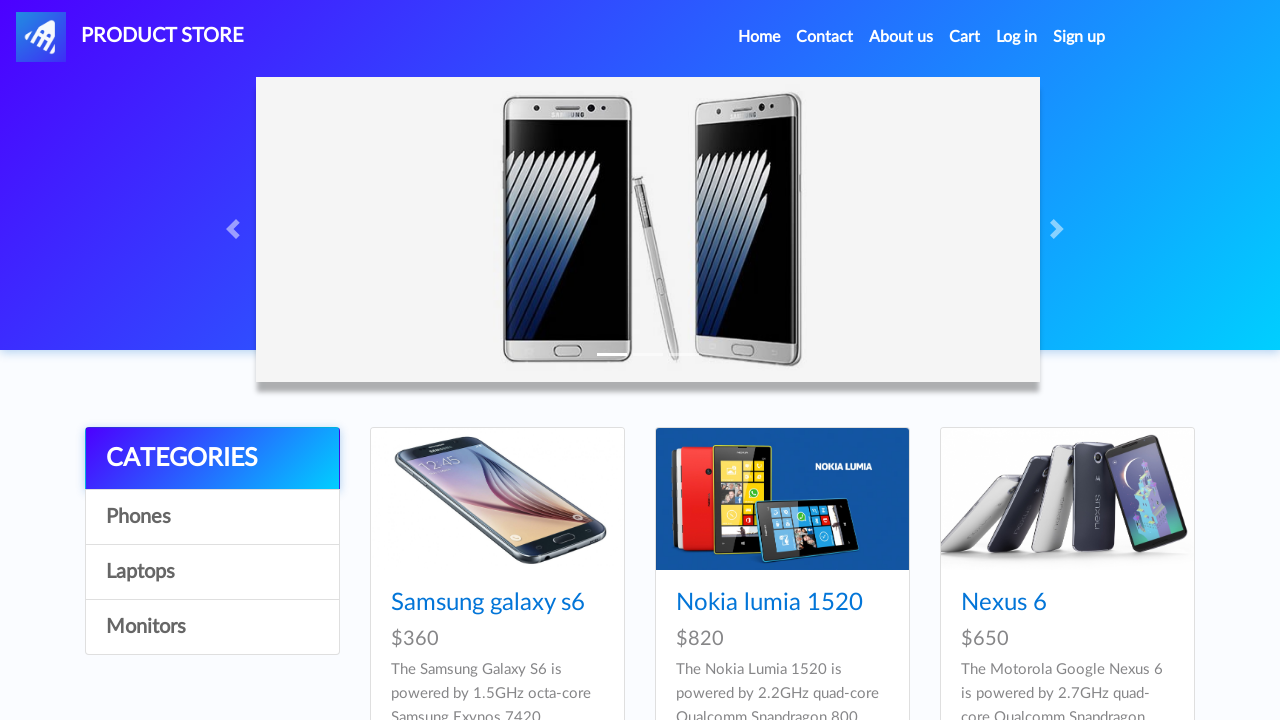

Clicked Phones category filter at (212, 517) on a:has-text('Phones')
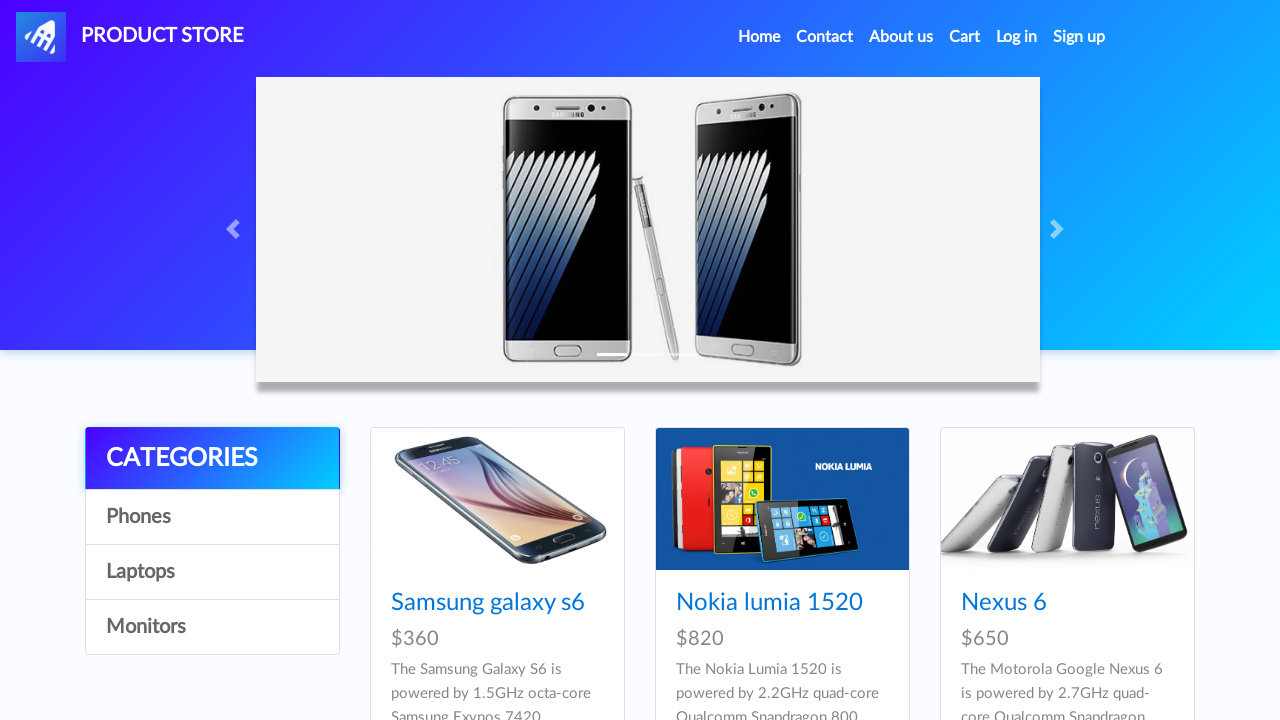

Waited for Phones category products to load
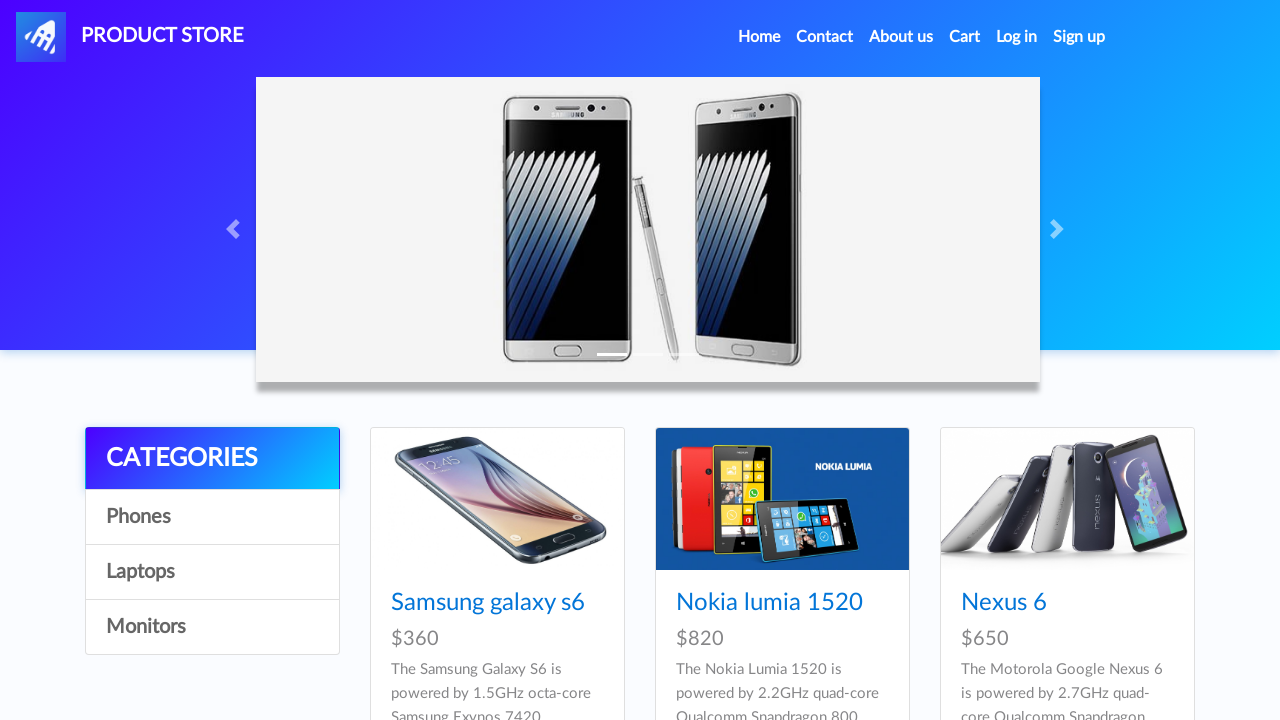

Phones category products displayed
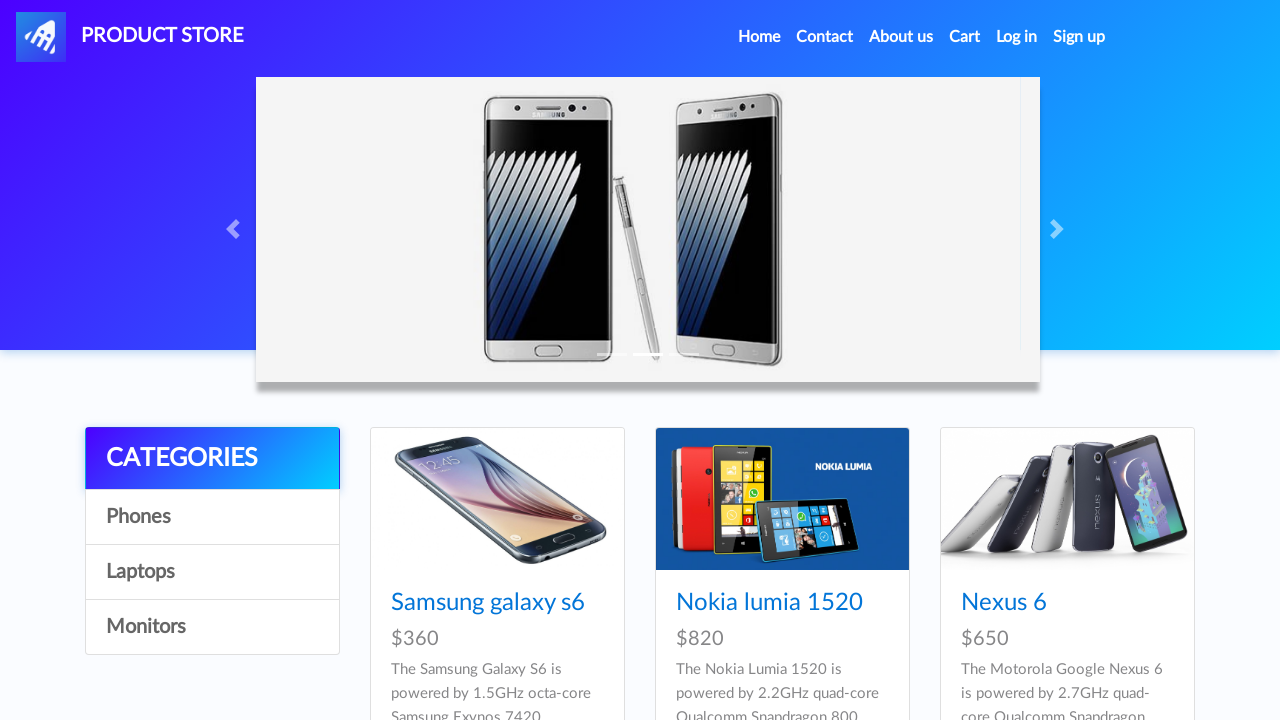

Clicked Laptops category filter at (212, 572) on a:has-text('Laptops')
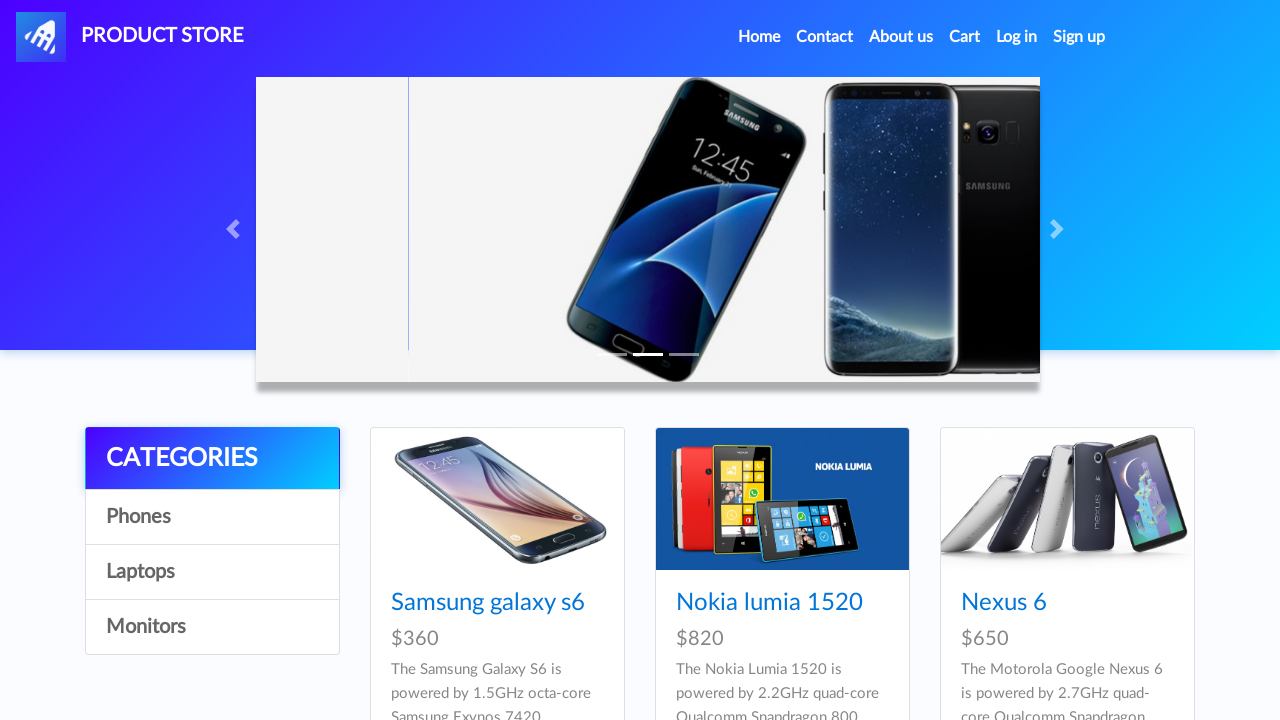

Waited for Laptops category products to load
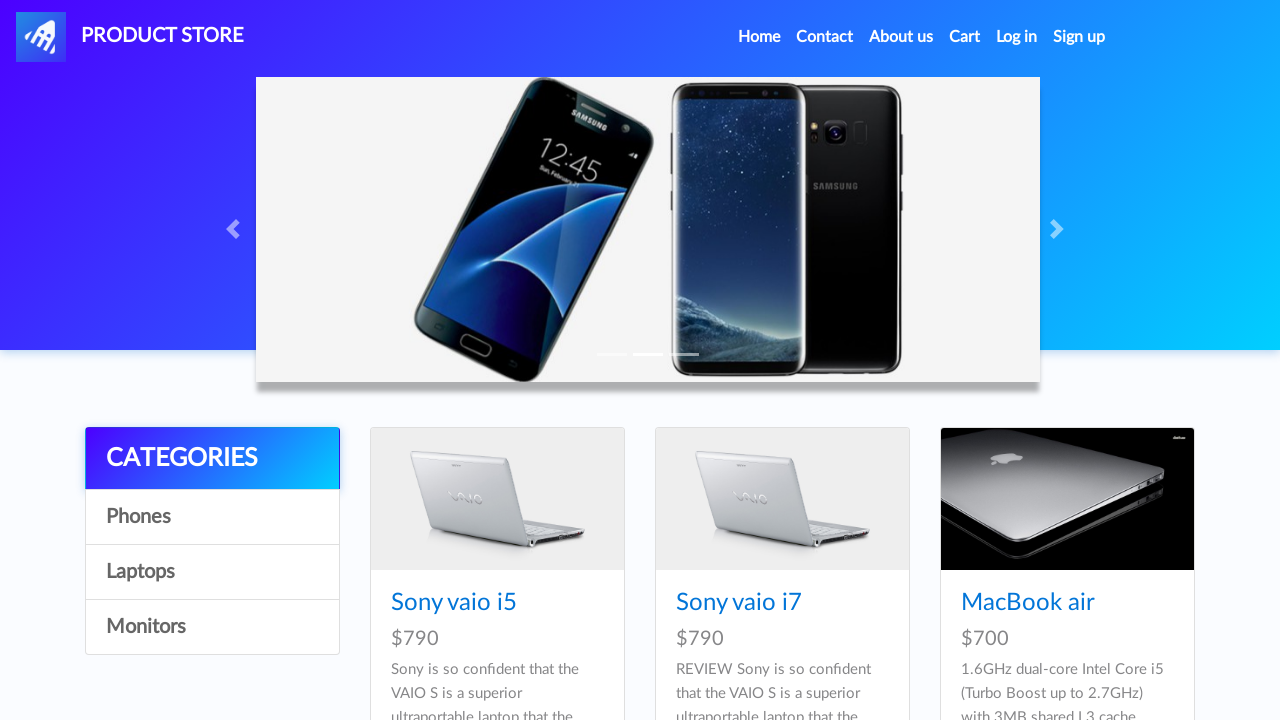

Laptops category products displayed
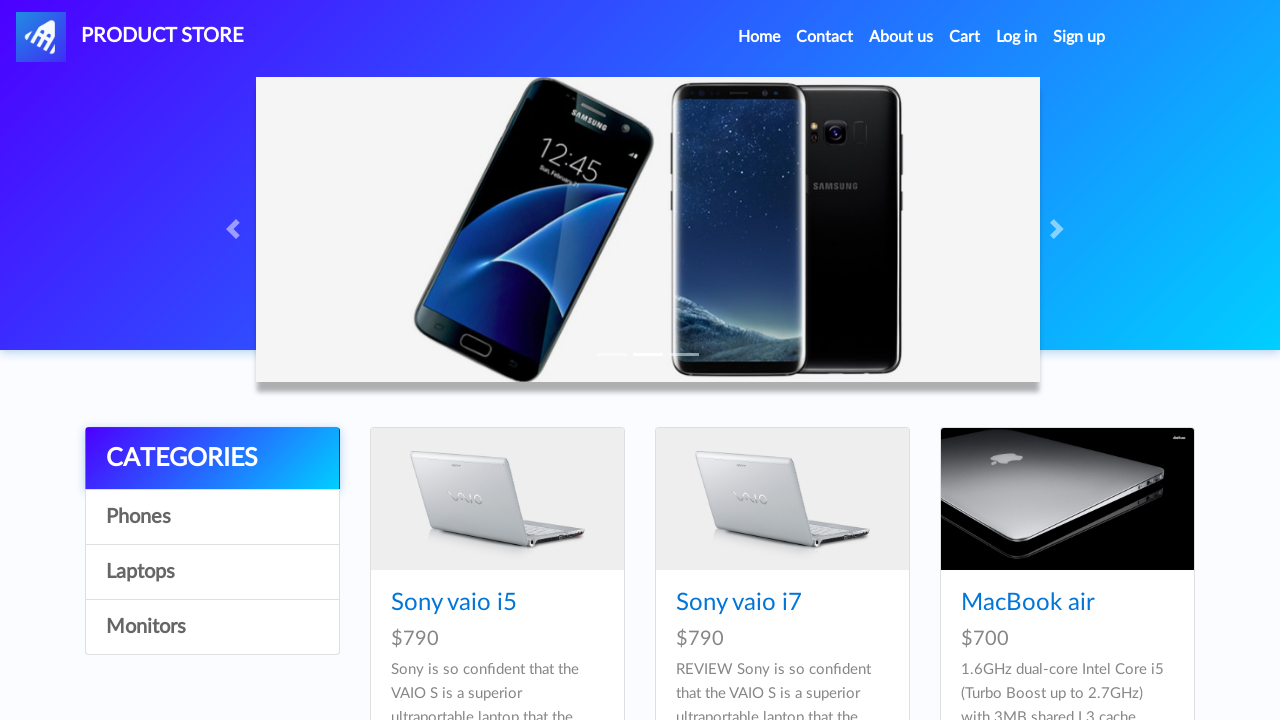

Clicked Monitors category filter at (212, 627) on a:has-text('Monitors')
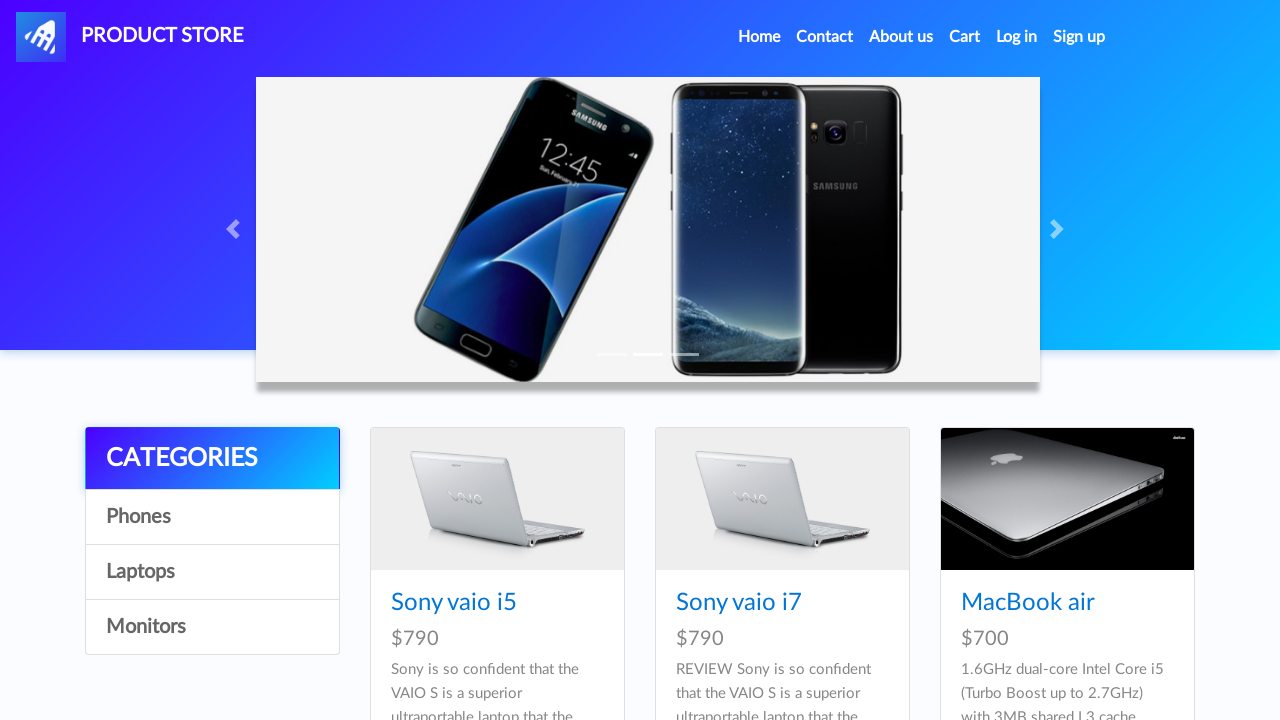

Waited for Monitors category products to load
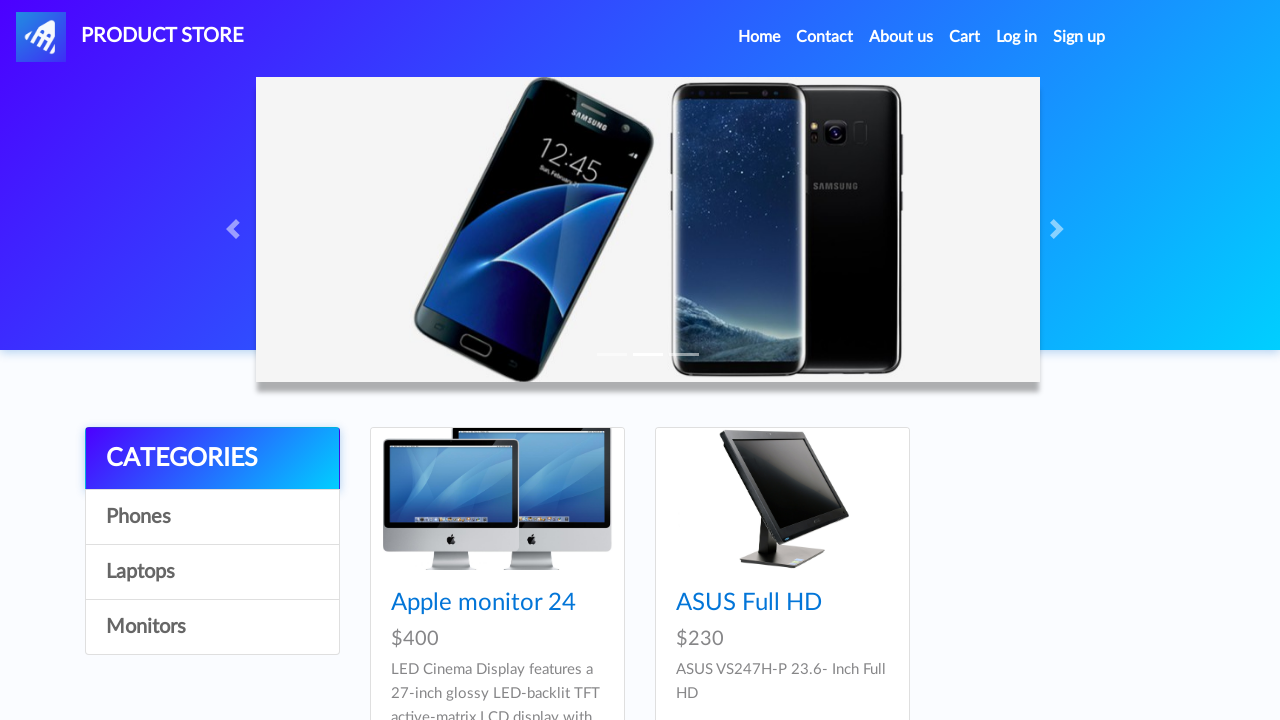

Monitors category products displayed
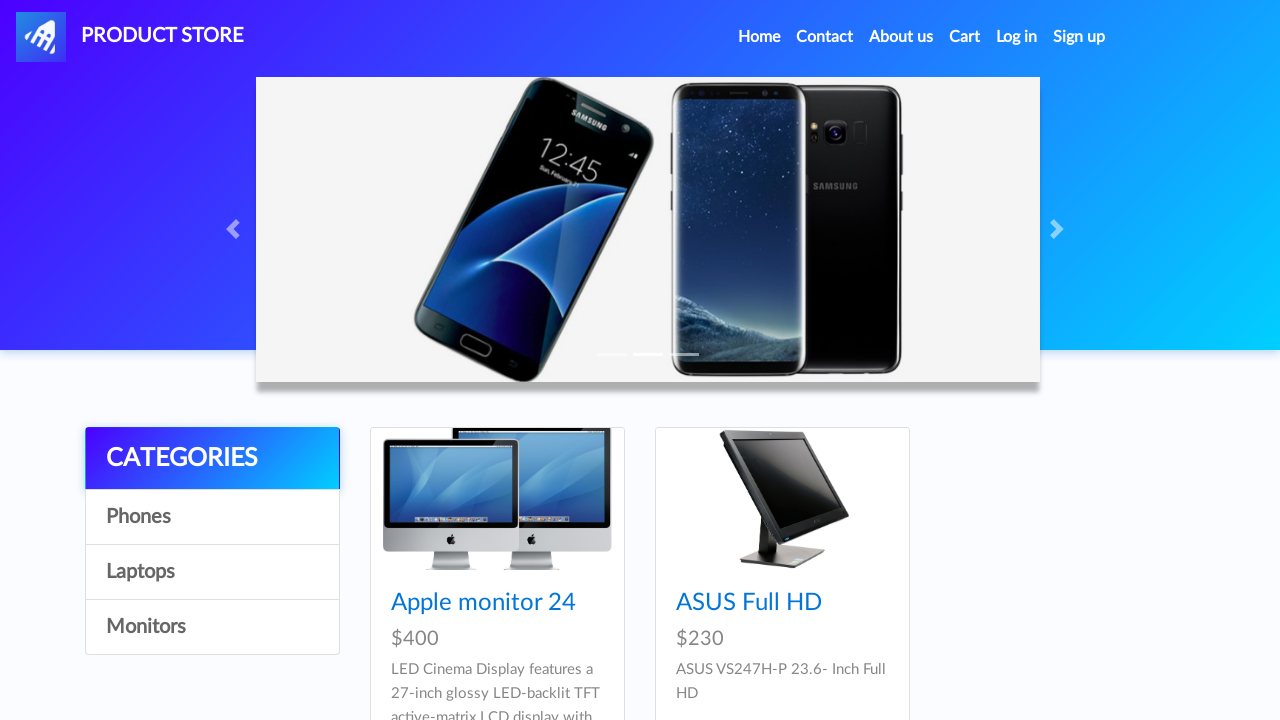

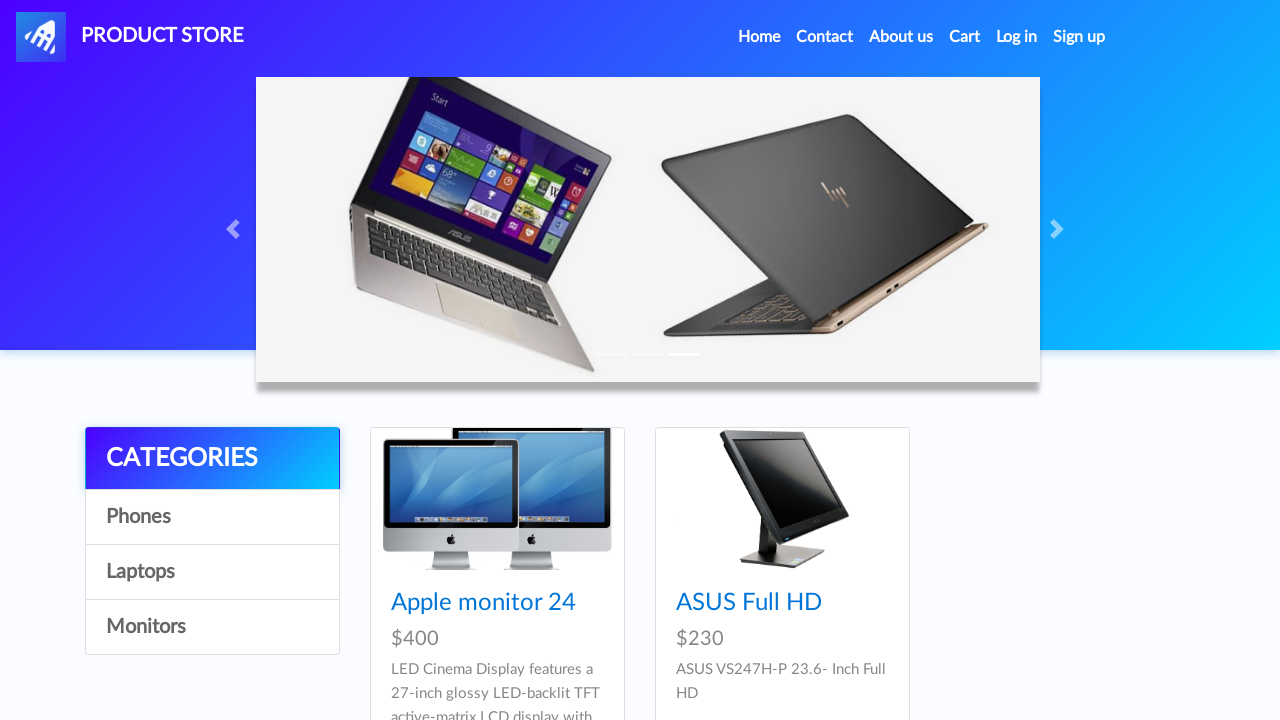